Navigates to Get Started page, hovers over Node.js dropdown, clicks Java option, and verifies the Java documentation page is displayed

Starting URL: https://playwright.dev/

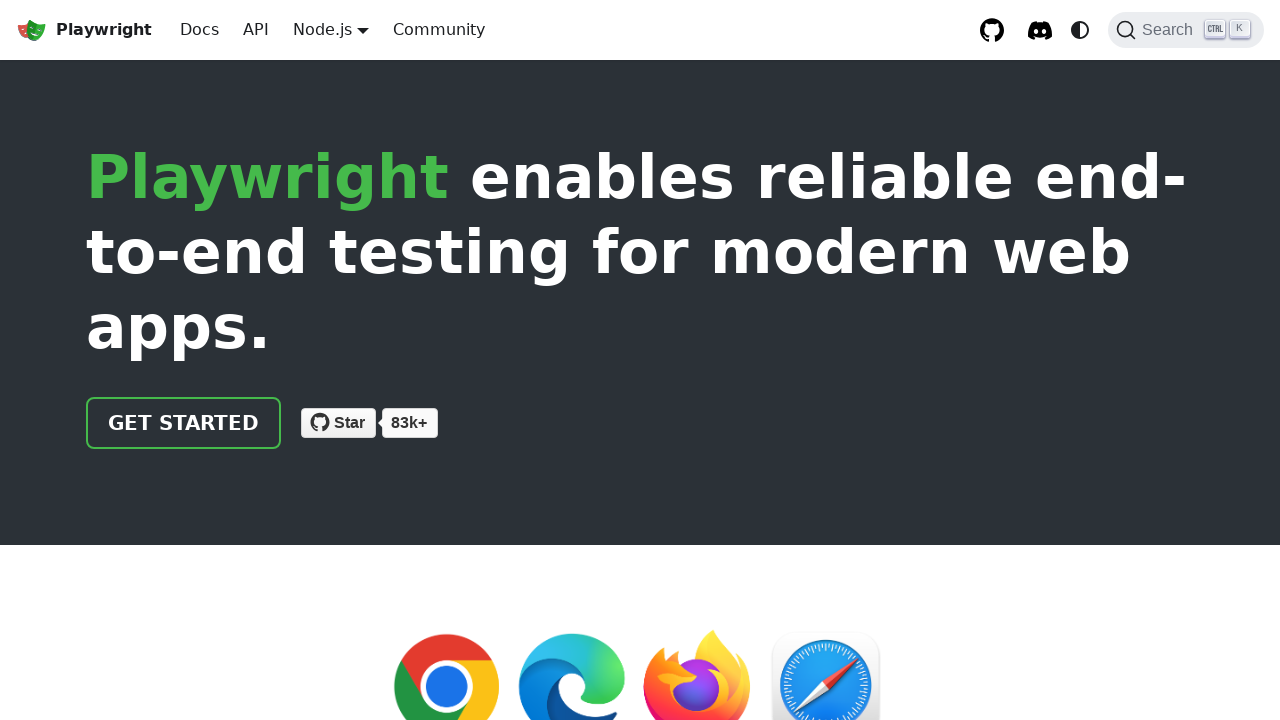

Clicked 'Get started' link at (184, 423) on a.getStarted_Sjon:has-text('Get started')
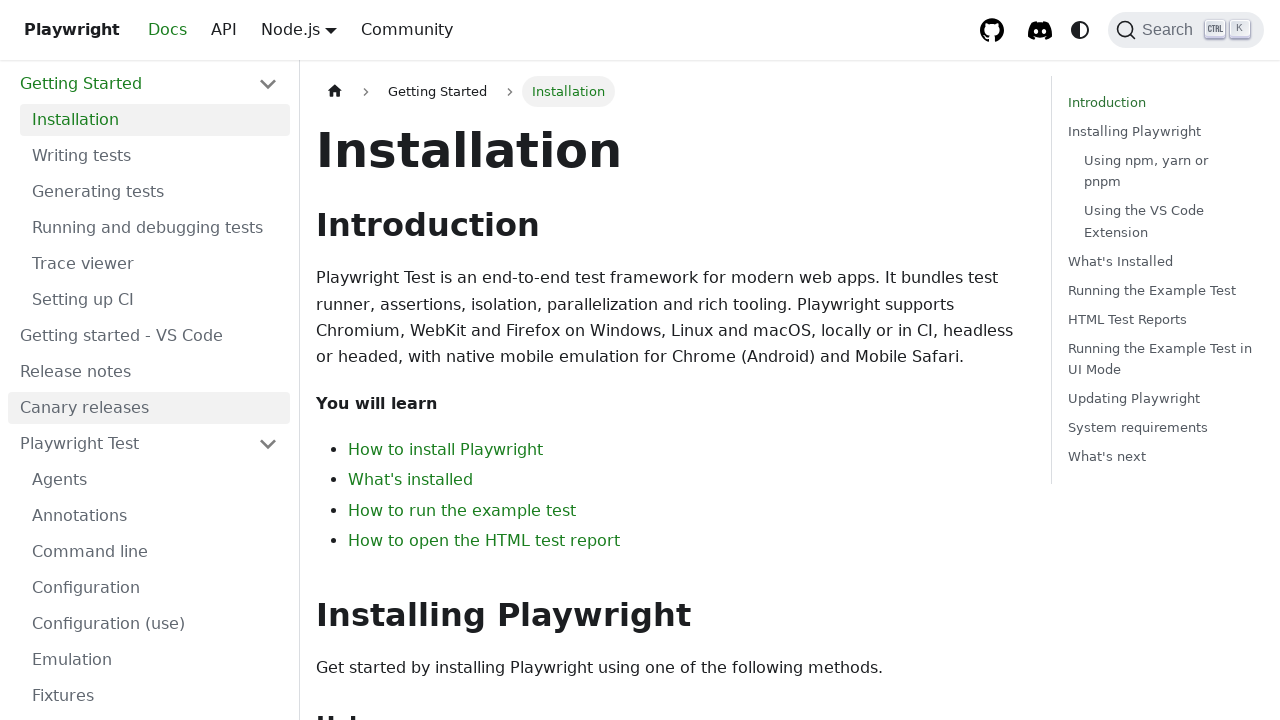

Navigation to intro page completed
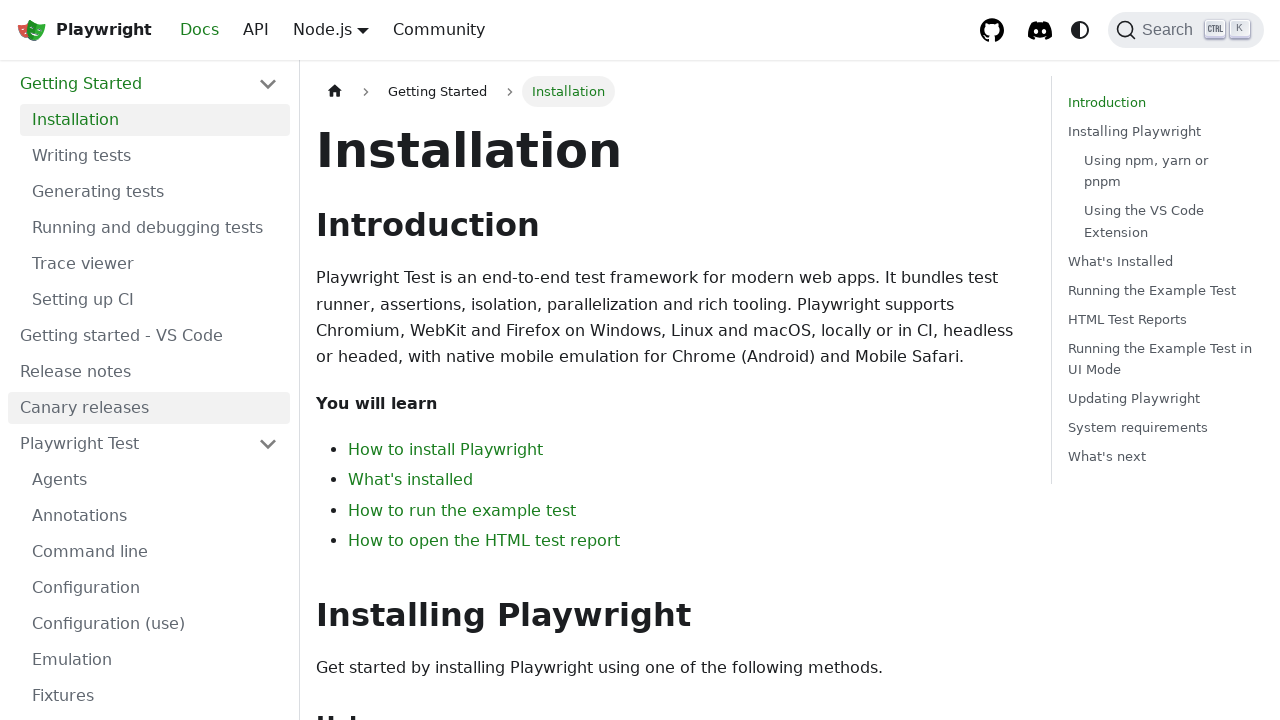

Hovered over Node.js language selector in top menu at (322, 29) on a.navbar__link:has-text('Node.js')
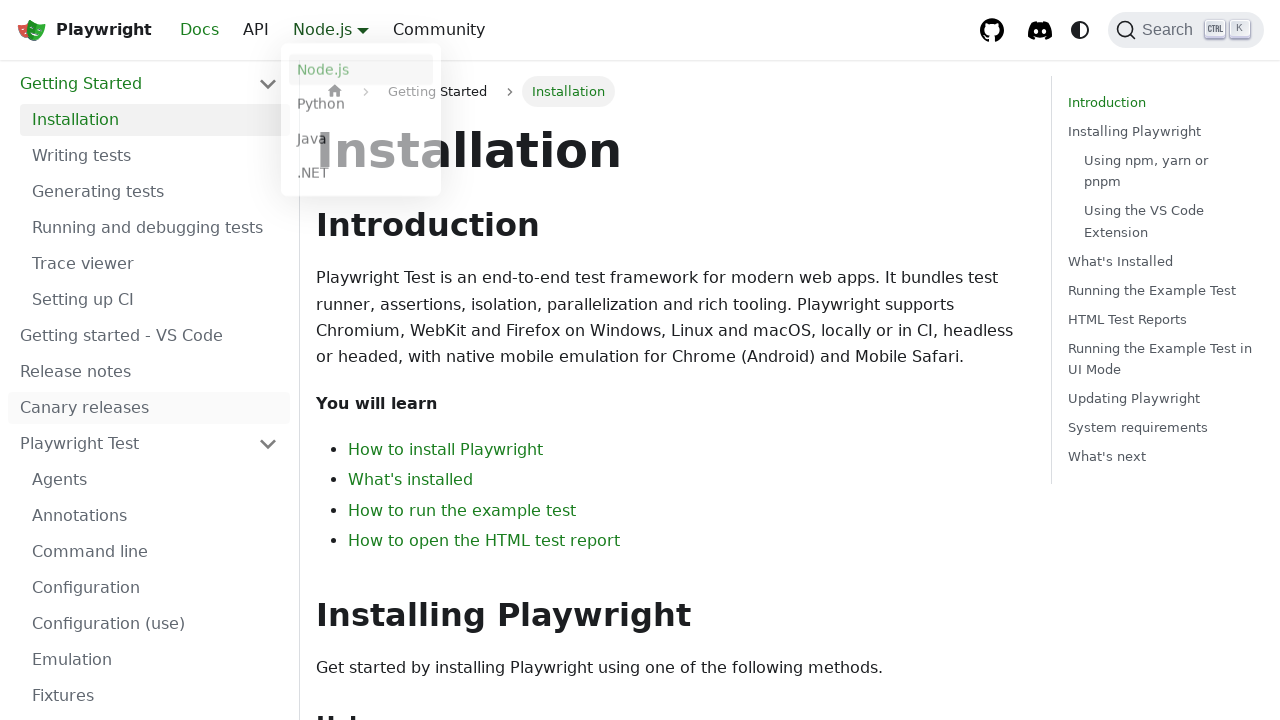

Clicked Java option in dropdown menu at (361, 142) on a.dropdown__link:has-text('Java')
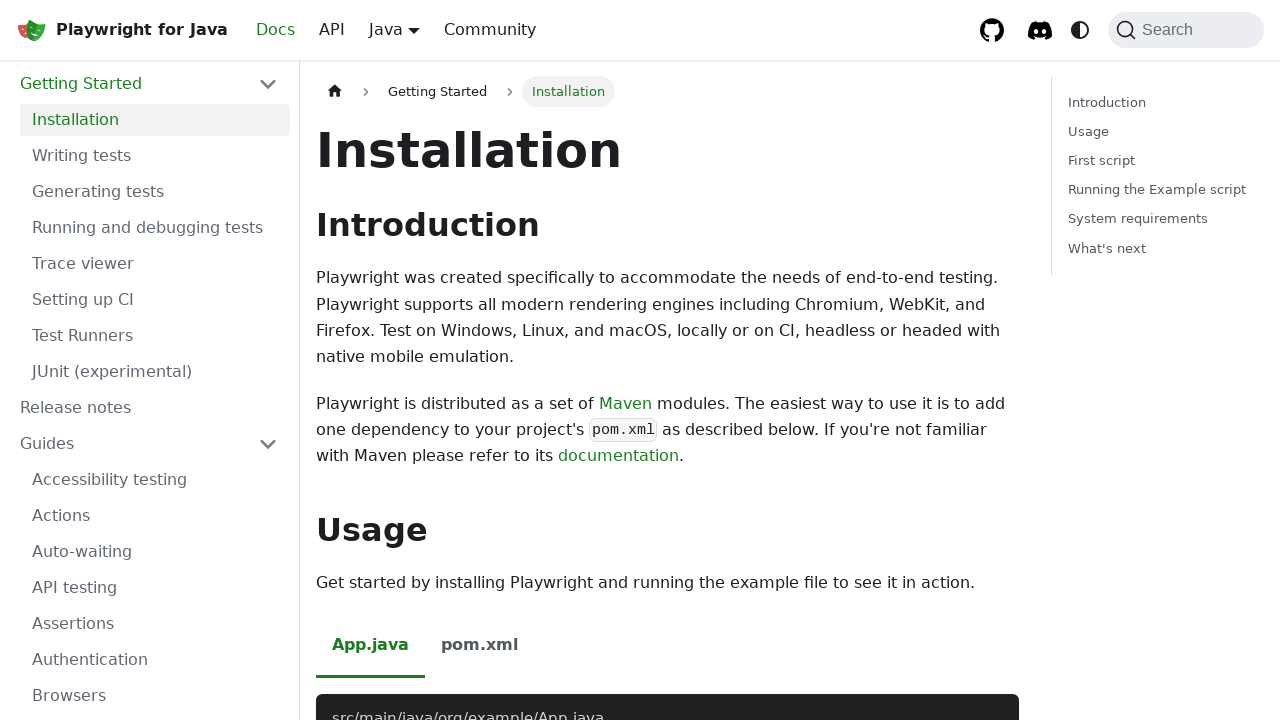

Verified Java documentation page is displayed with 'Playwright for Java' text visible
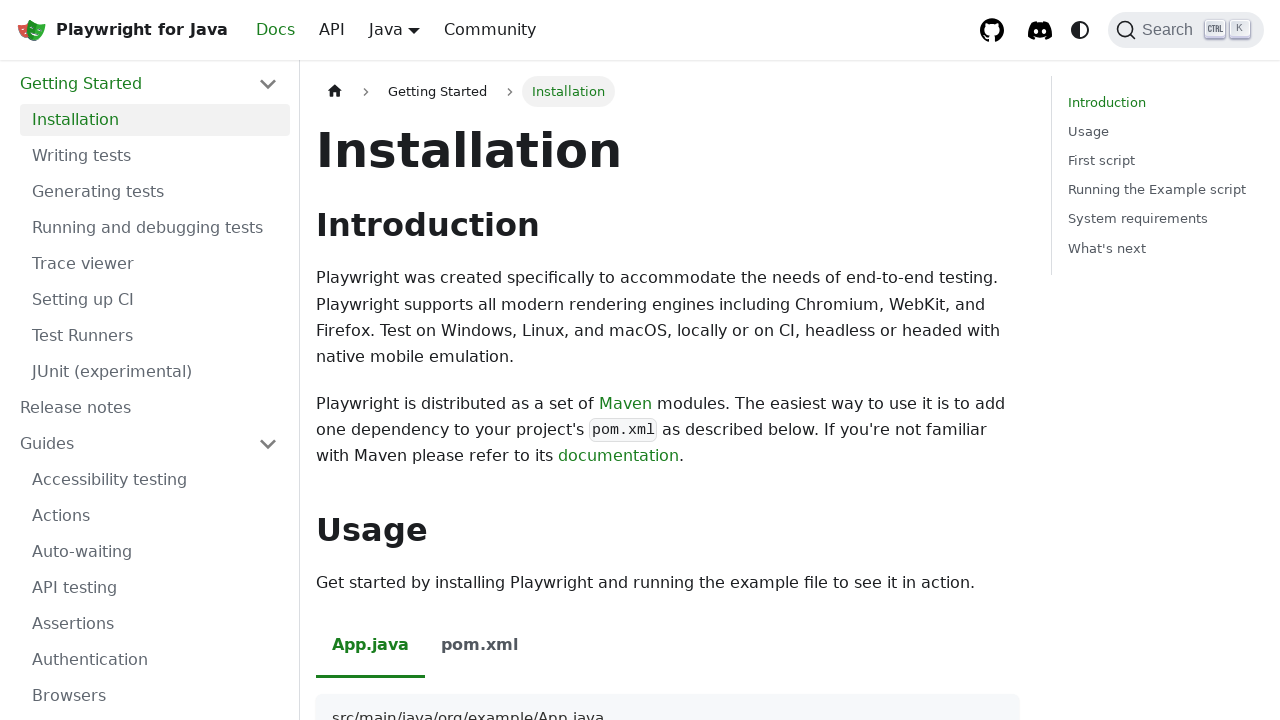

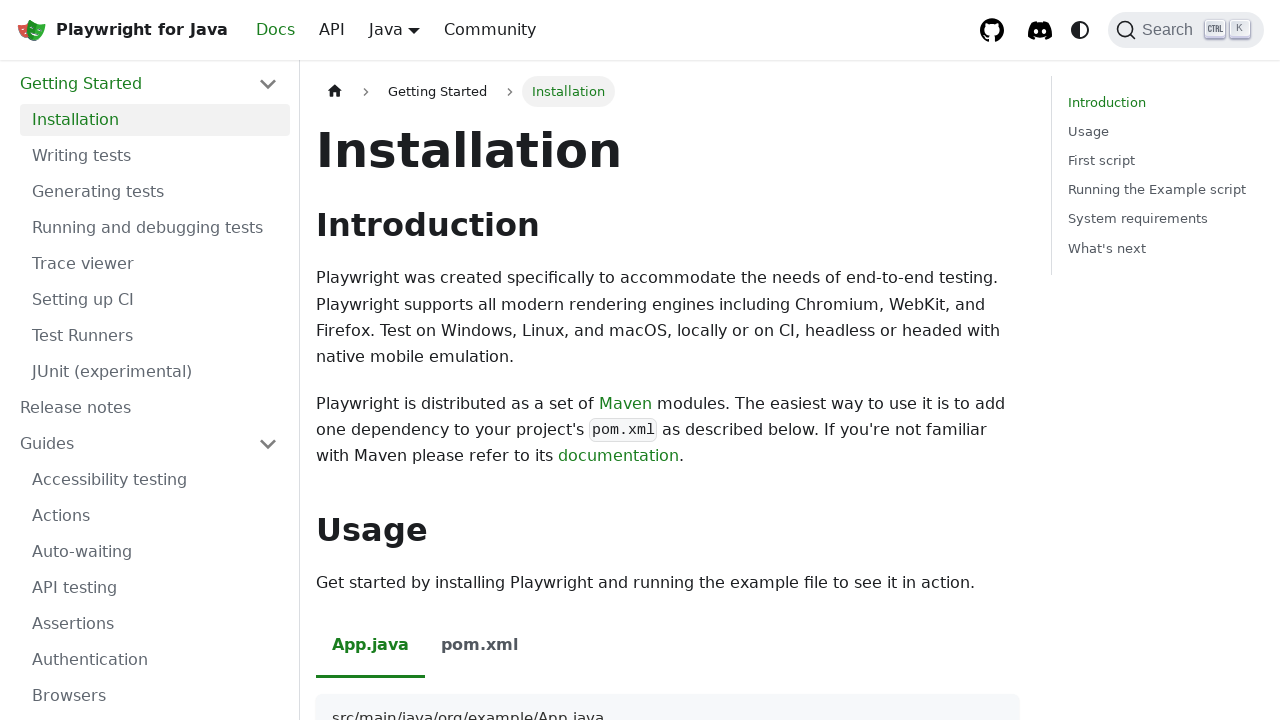